Tests various Playwright locator strategies on a Turkish bookstore website by filling a search box with different text inputs and clicking on a slide navigation element

Starting URL: https://www.kitapyurdu.com/

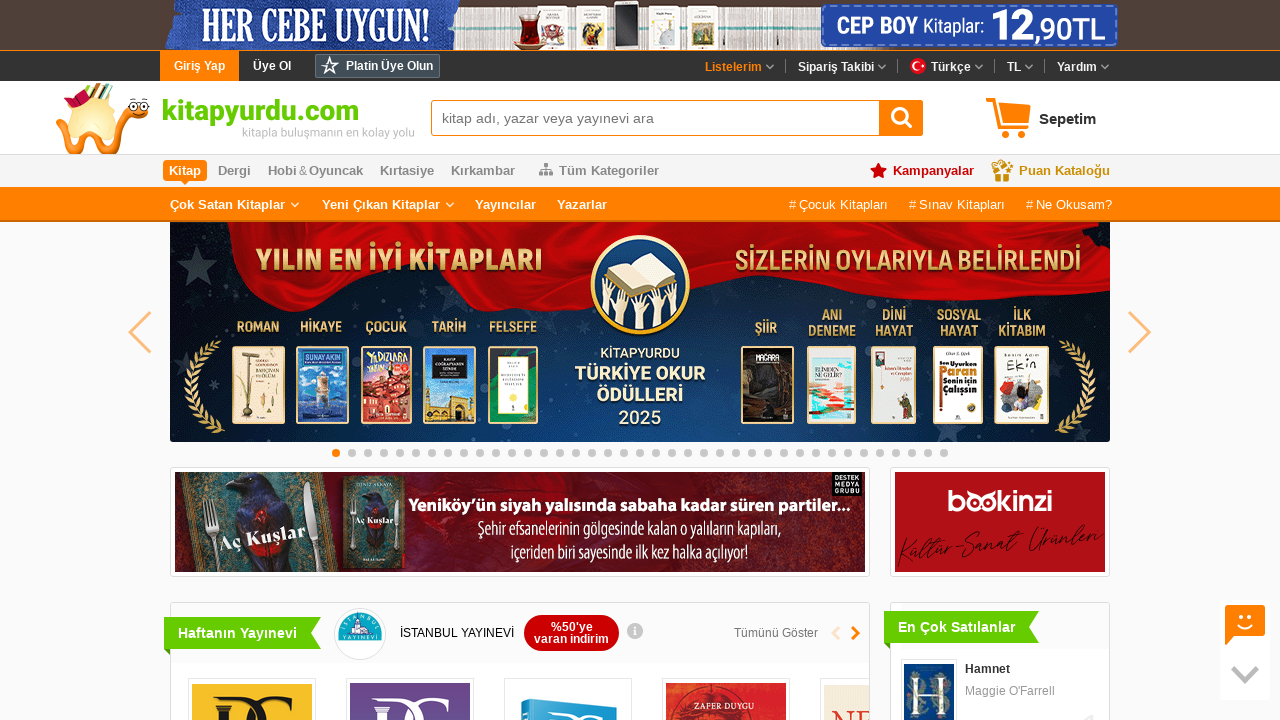

Filled search box with 'java' using role locator on internal:role=textbox[name="kitap adı, yazar veya yayınevi ara"i]
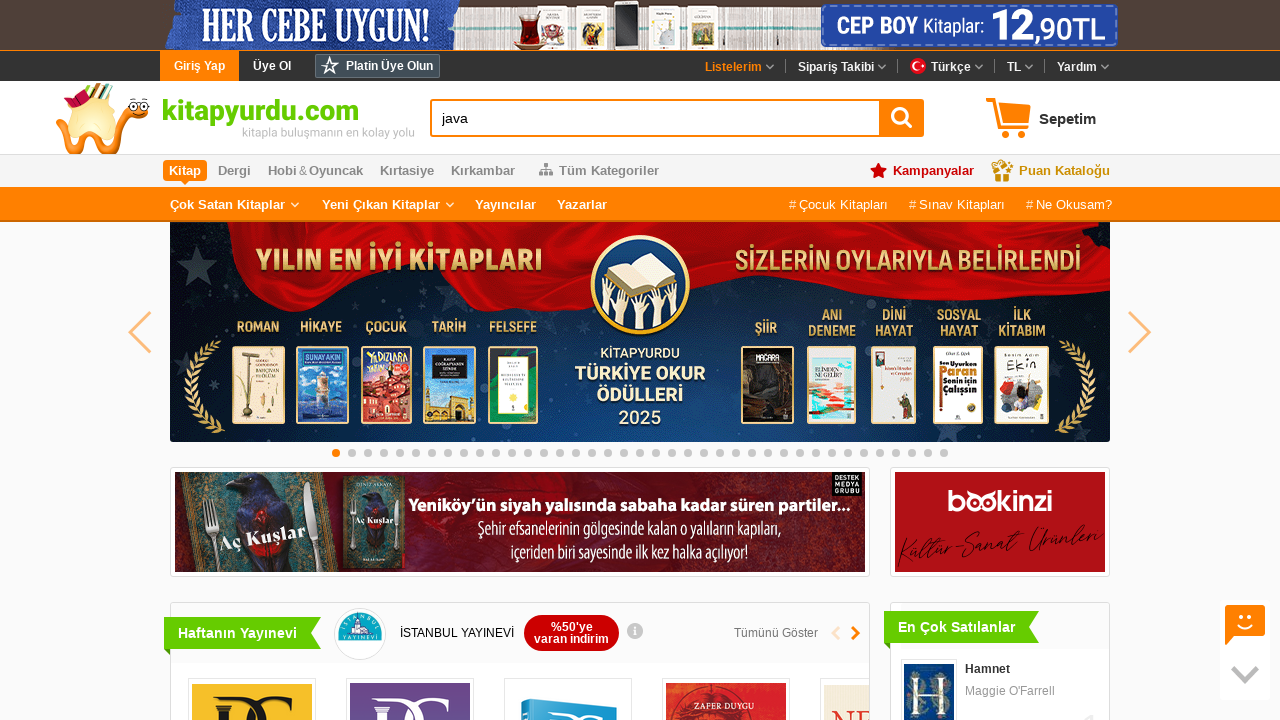

Cleared search box using placeholder locator on internal:attr=[placeholder="kitap adı, yazar veya yayınevi ara"i]
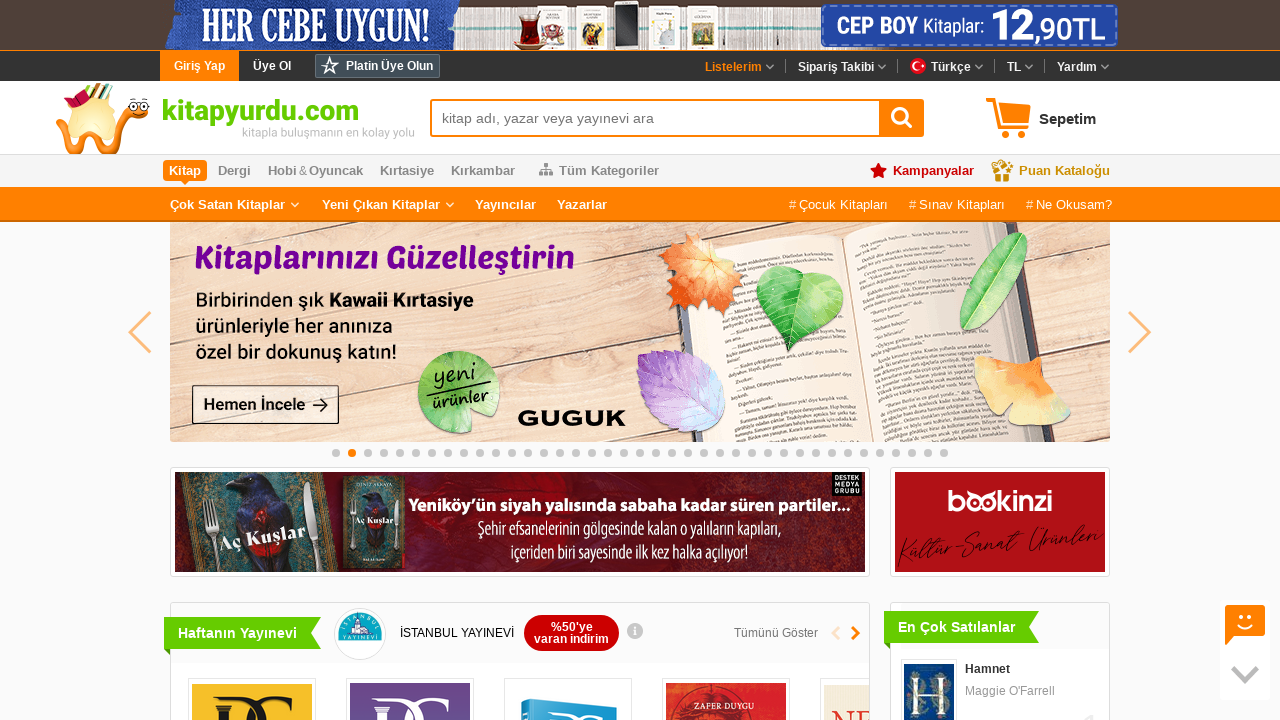

Typed 'Monte Kristo Kontu' into search box with 300ms delay between characters on internal:attr=[placeholder="kitap adı, yazar veya yayınevi ara"i]
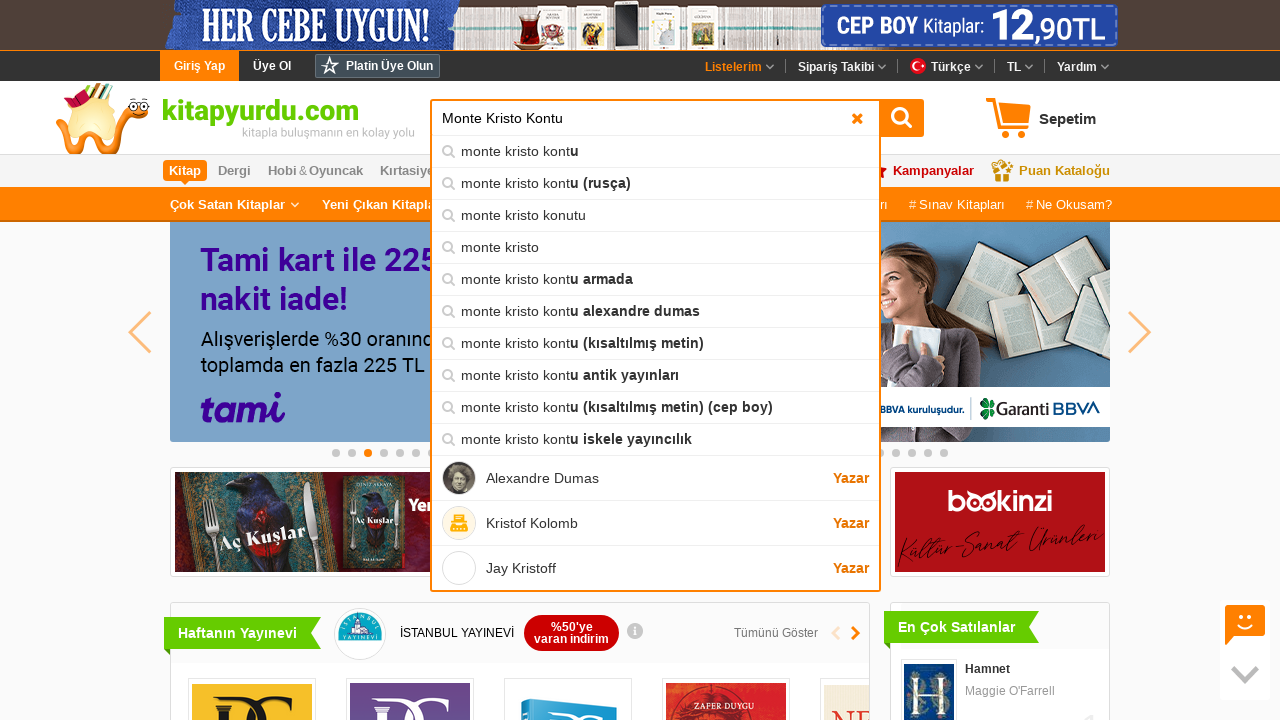

Cleared search box again on internal:attr=[placeholder="kitap adı, yazar veya yayınevi ara"i]
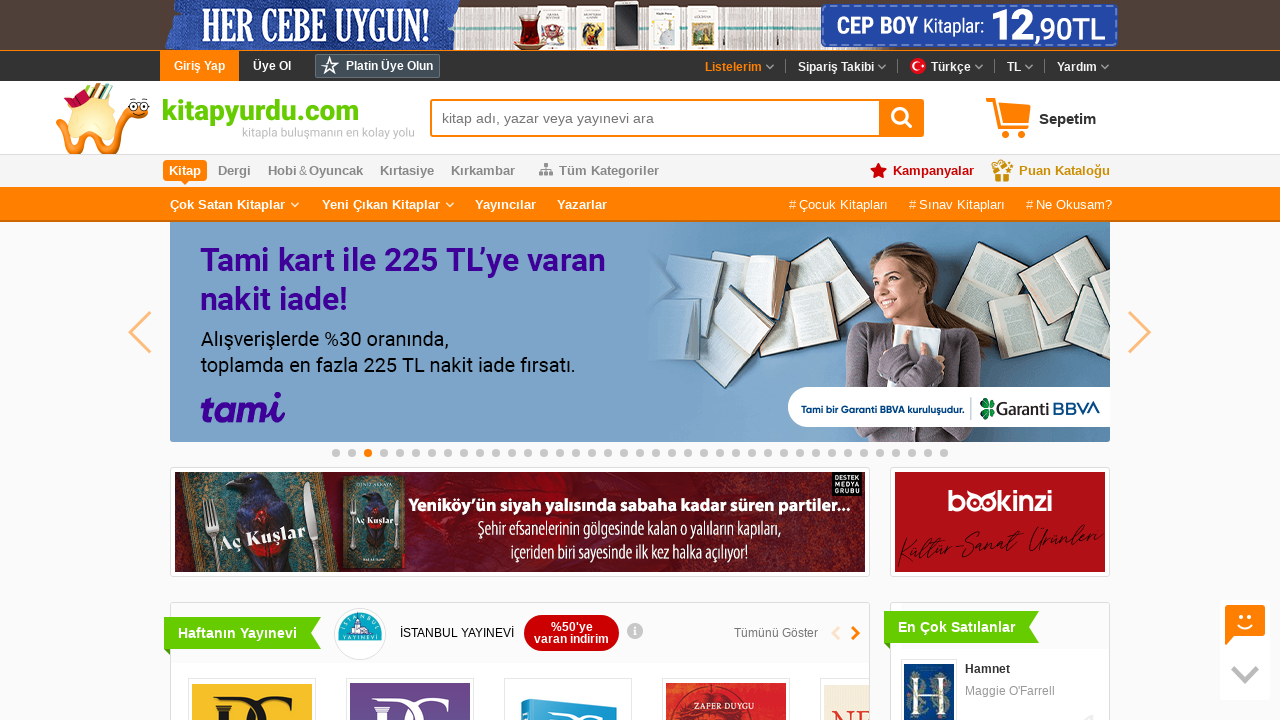

Clicked on slide 8 navigation element at (448, 453) on internal:label="Go to slide 8"i >> nth=-1
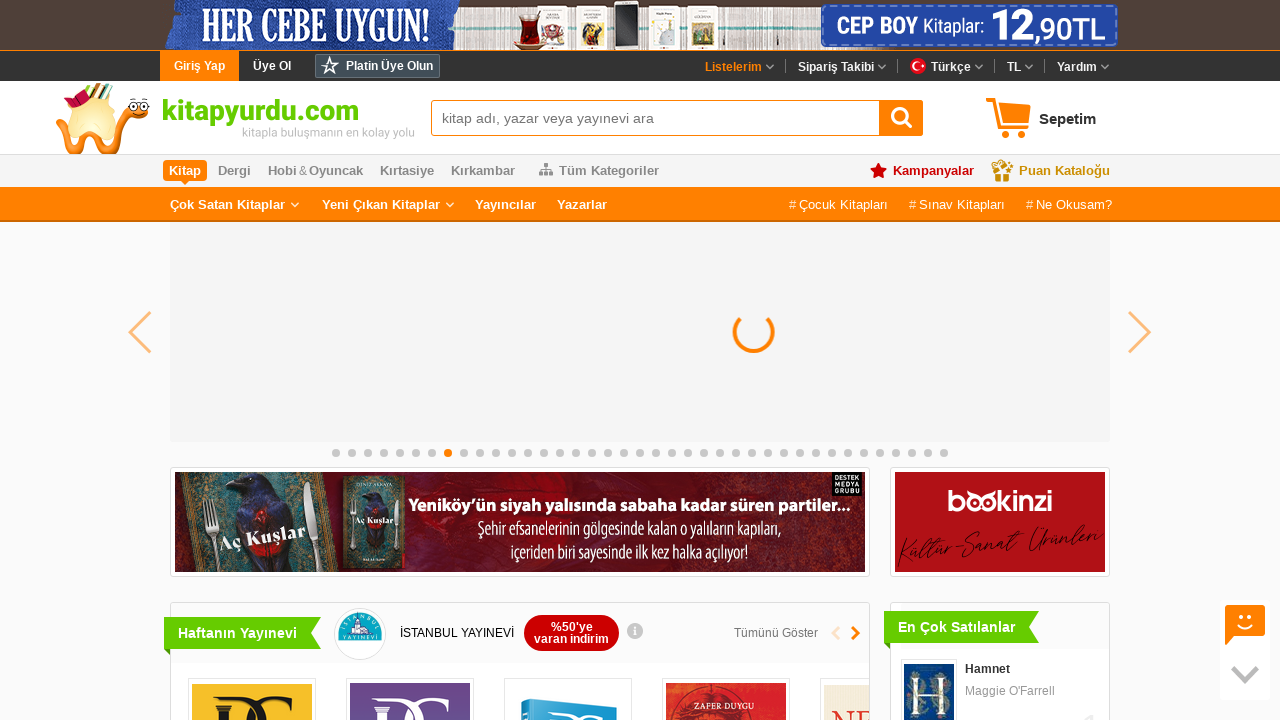

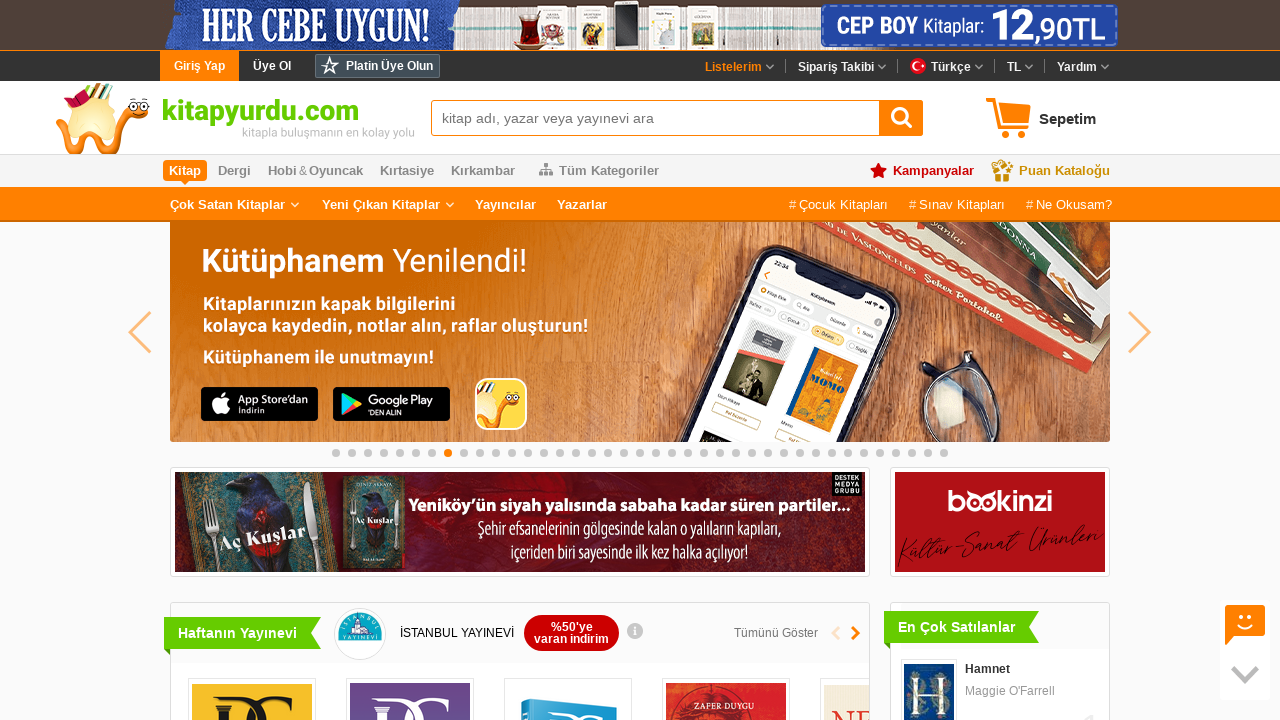